Tests JavaScript alert functionality by clicking the alert button and accepting the alert dialog

Starting URL: https://the-internet.herokuapp.com/javascript_alerts

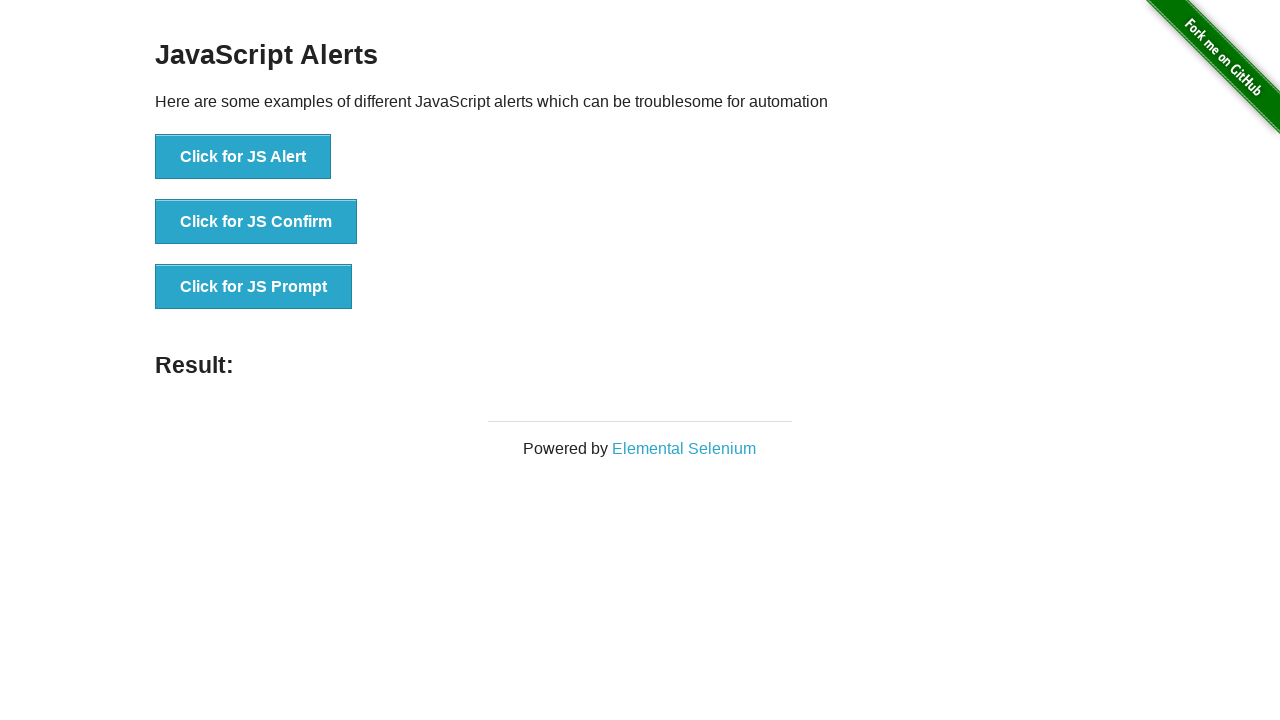

Clicked the JS Alert button at (243, 157) on xpath=//button[.='Click for JS Alert']
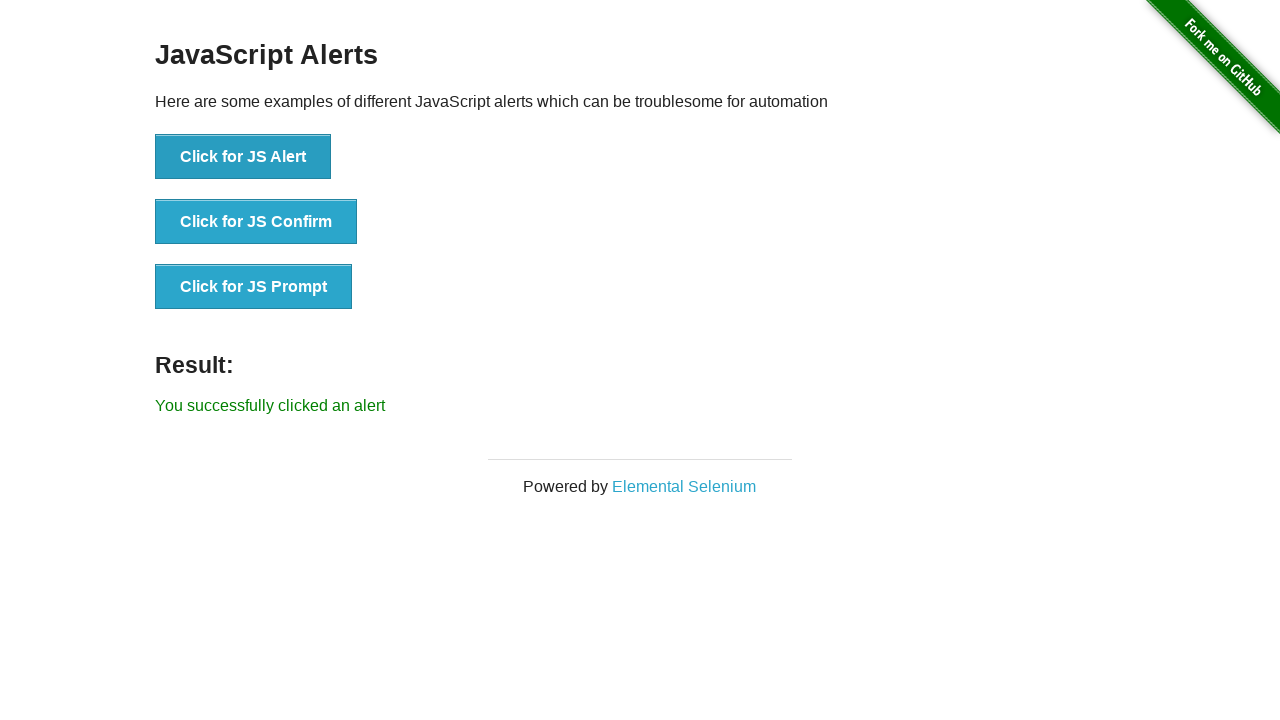

Set up dialog handler to accept alert
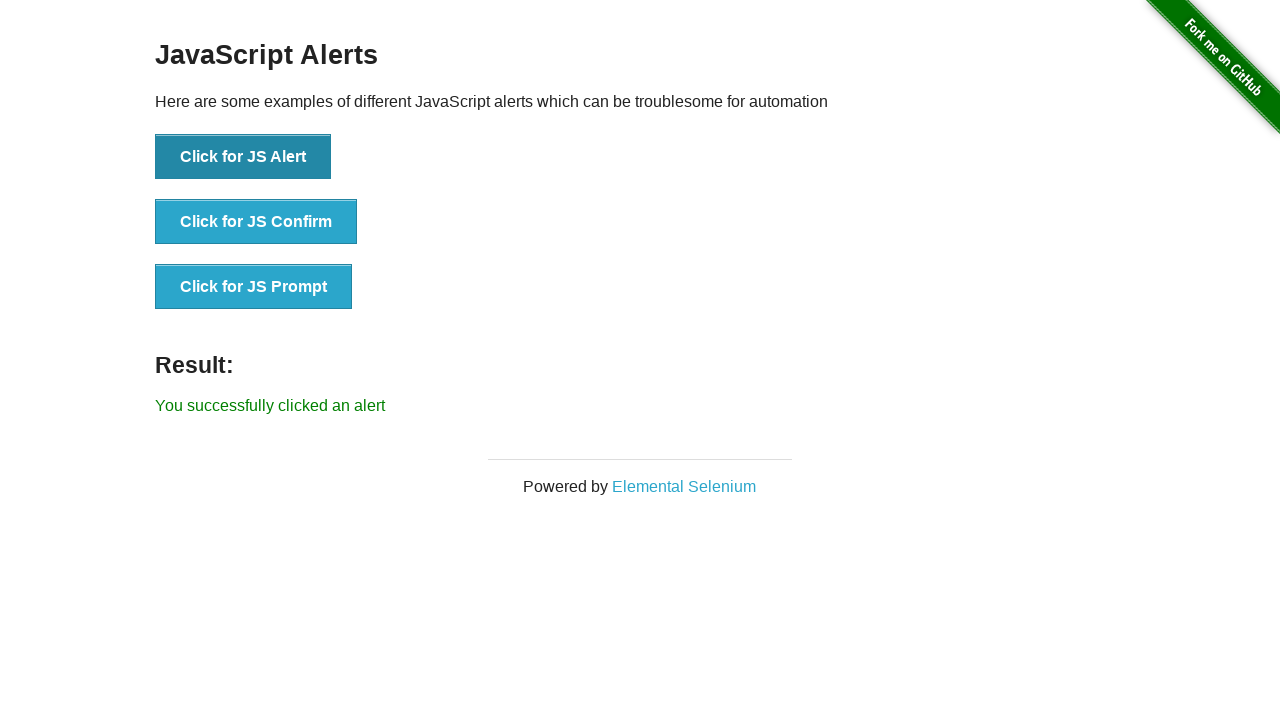

Result text element loaded after accepting alert
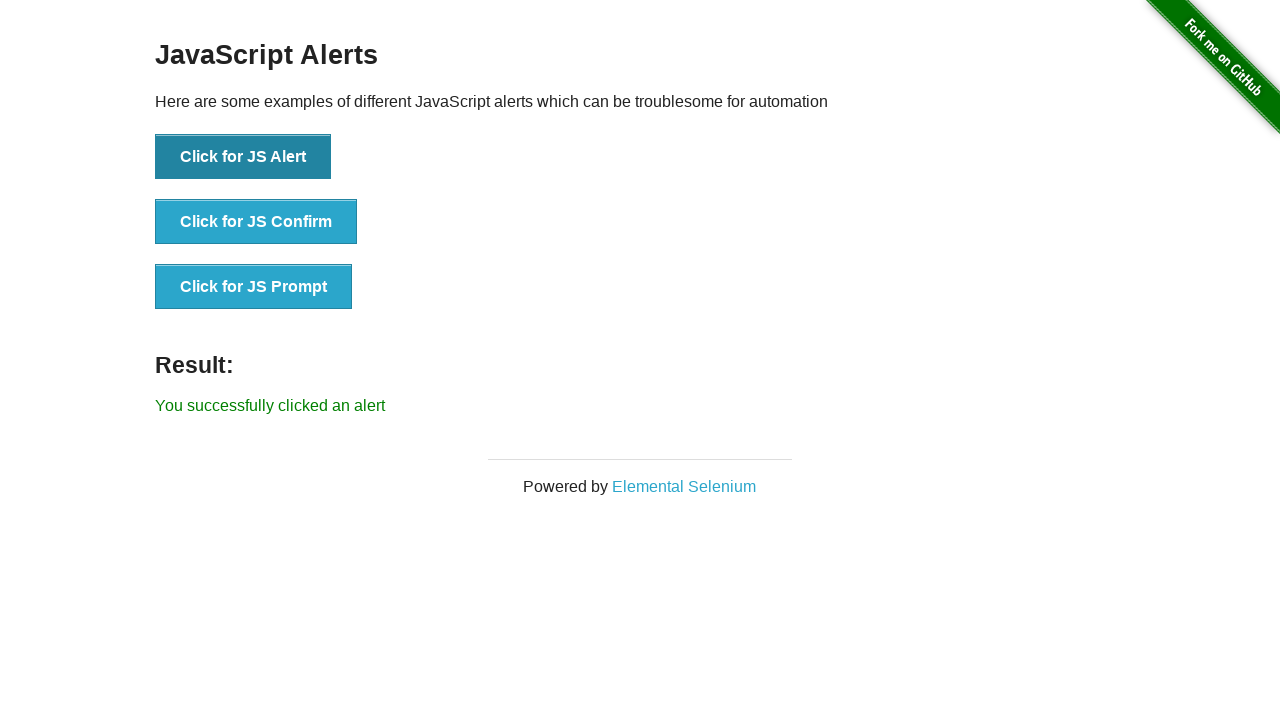

Retrieved result text: 'You successfully clicked an alert'
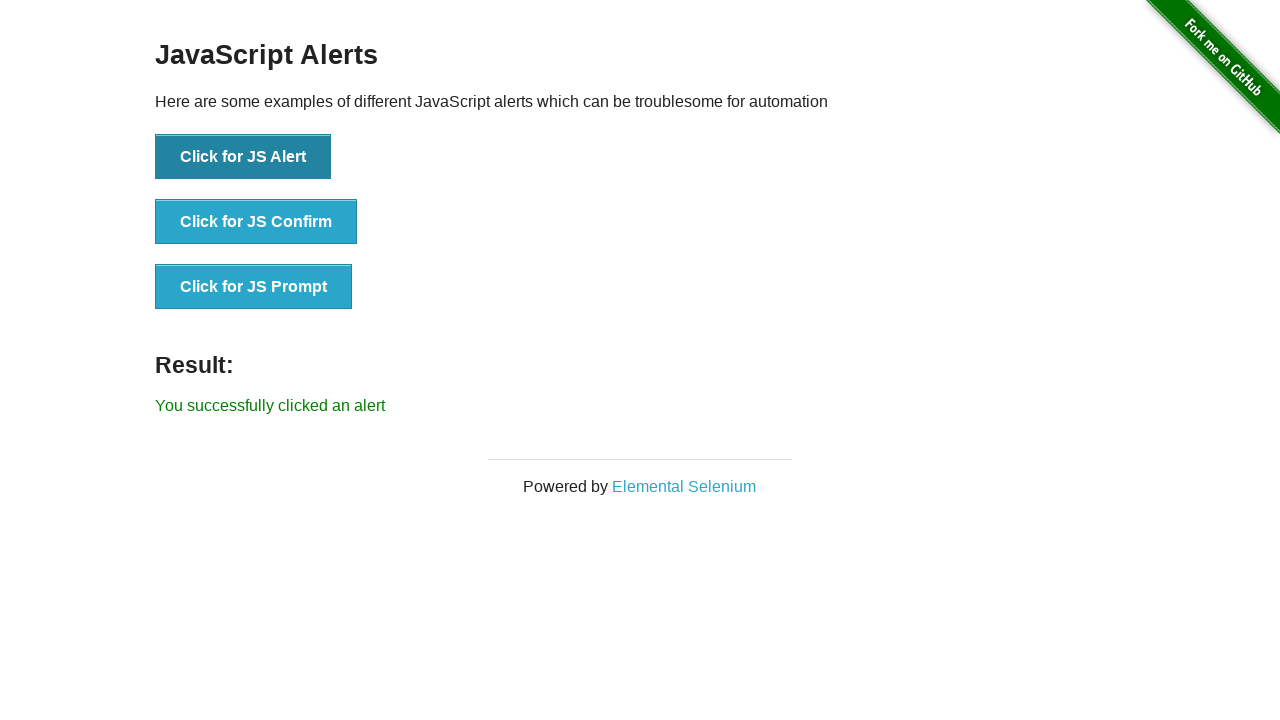

Verified result text matches expected value
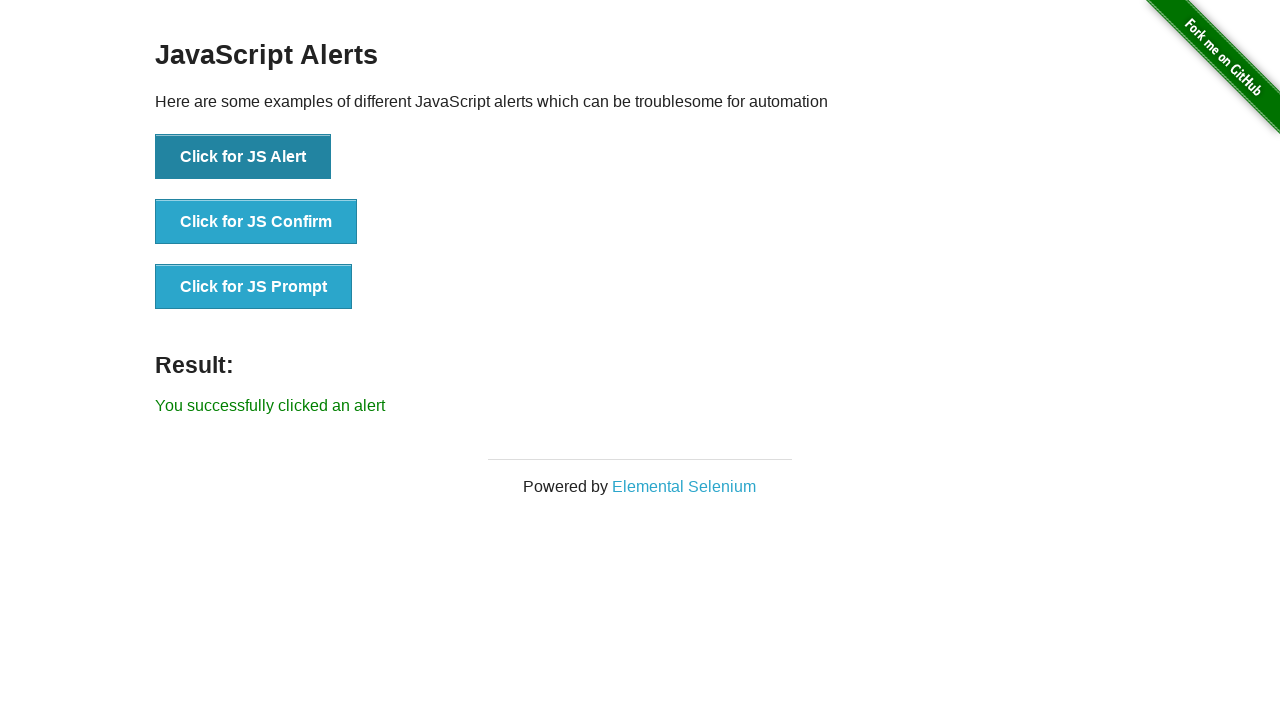

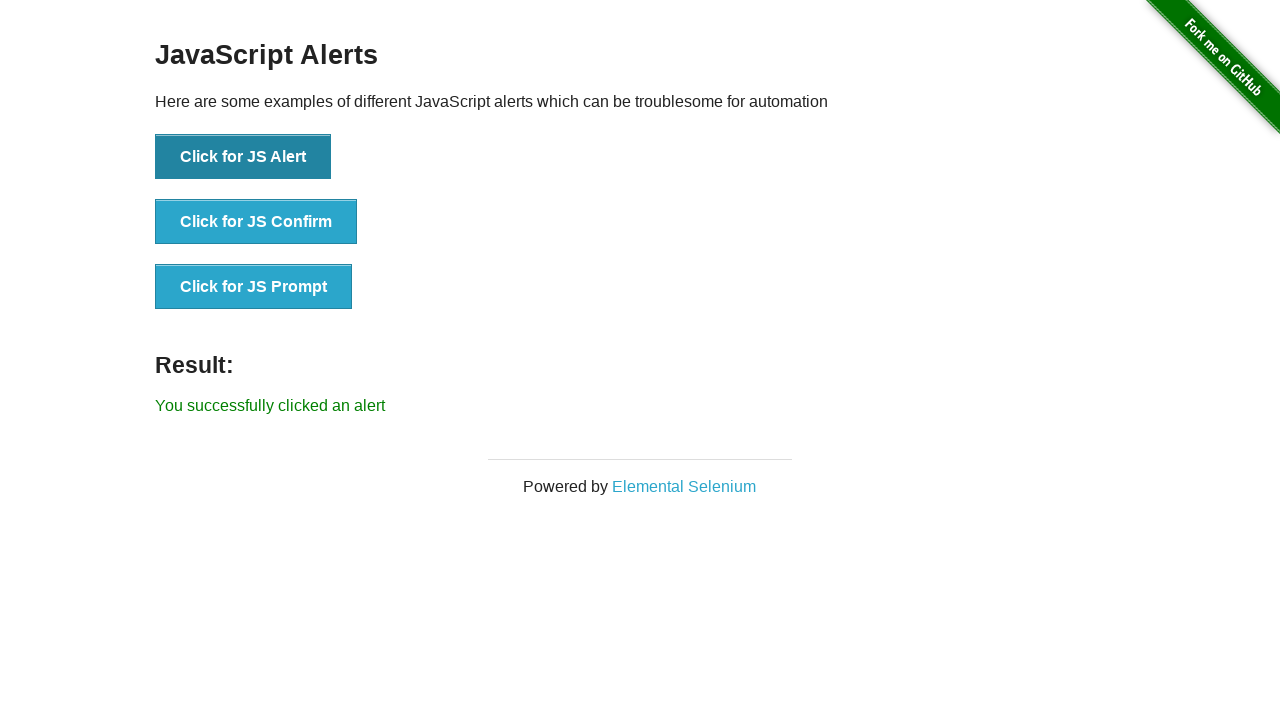